Tests cookie management functionality by adding, retrieving, and deleting cookies on a webpage

Starting URL: https://demoqa.com/alerts

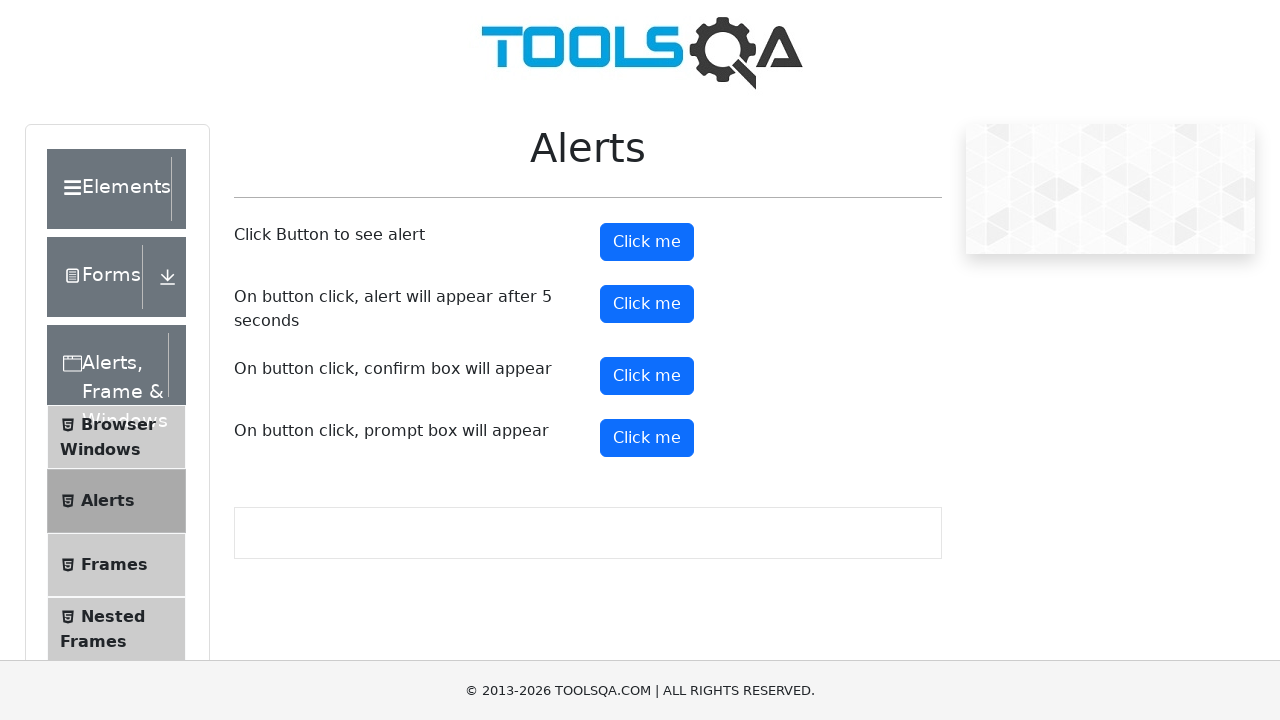

Added three custom cookies (Learner, Explorer, Explorer2) to the context
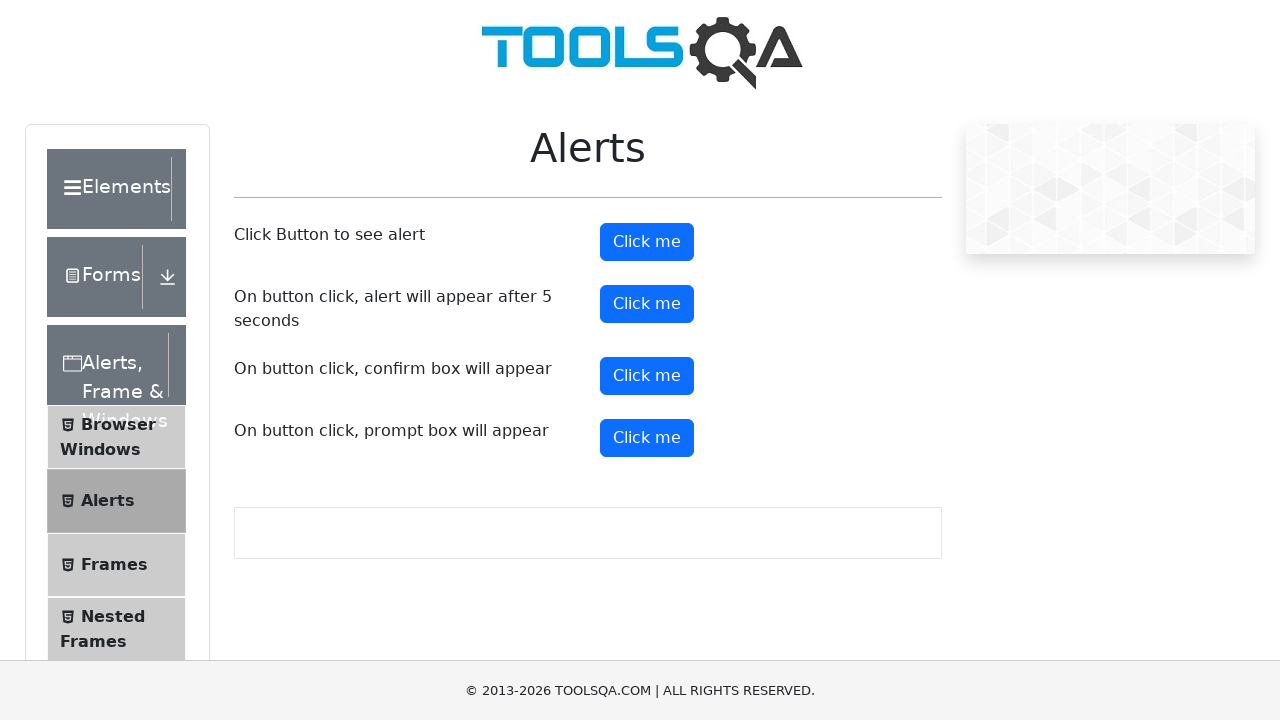

Reloaded page to apply cookies
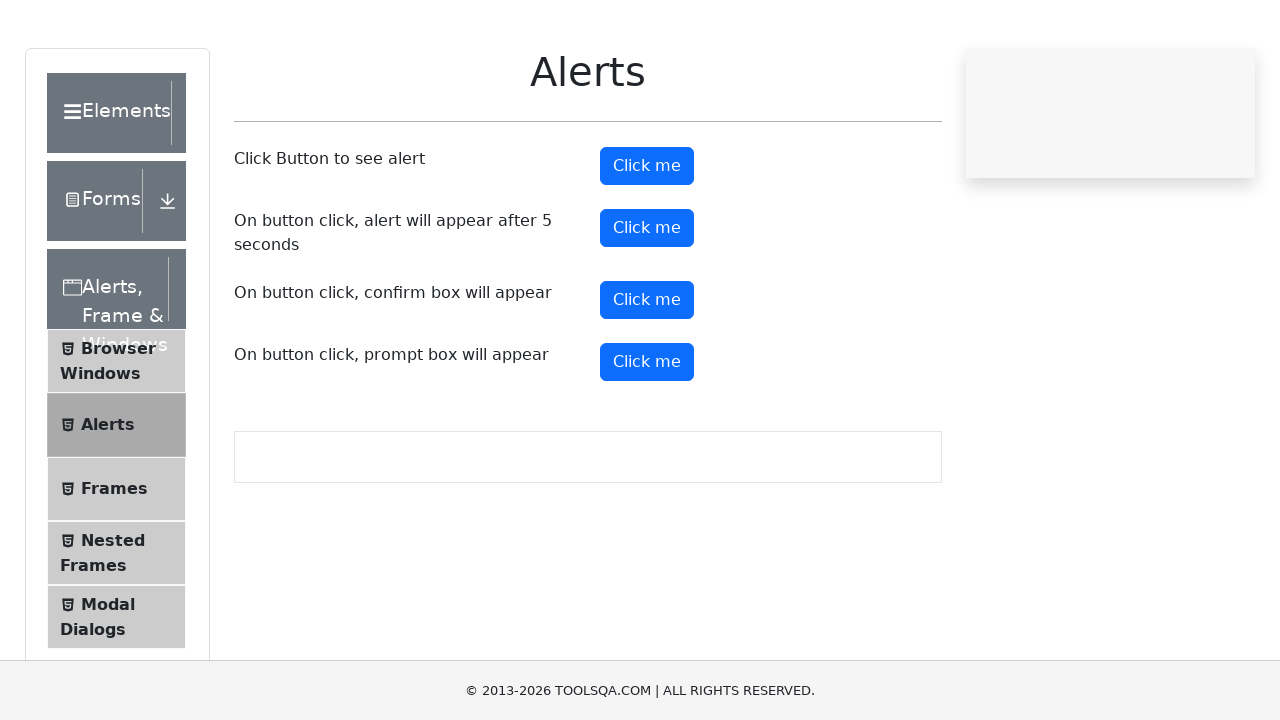

Retrieved all cookies from context - total: 13
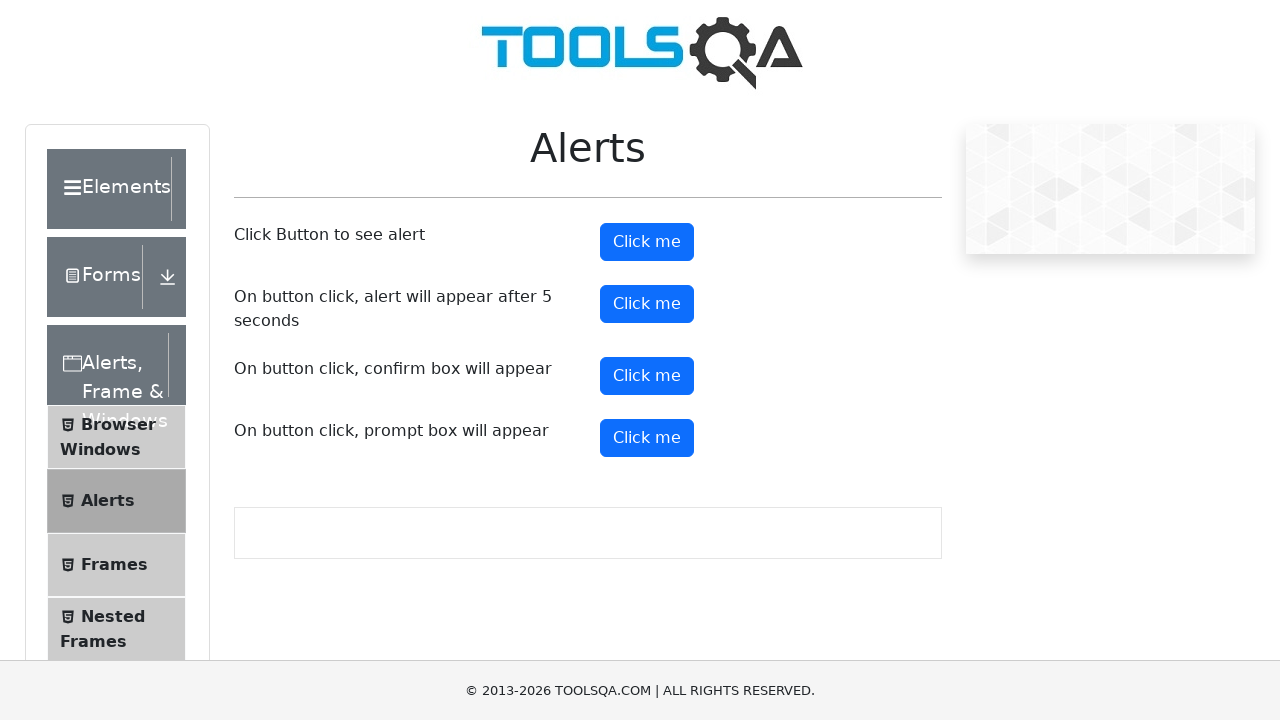

Deleted the 'Explorer' cookie
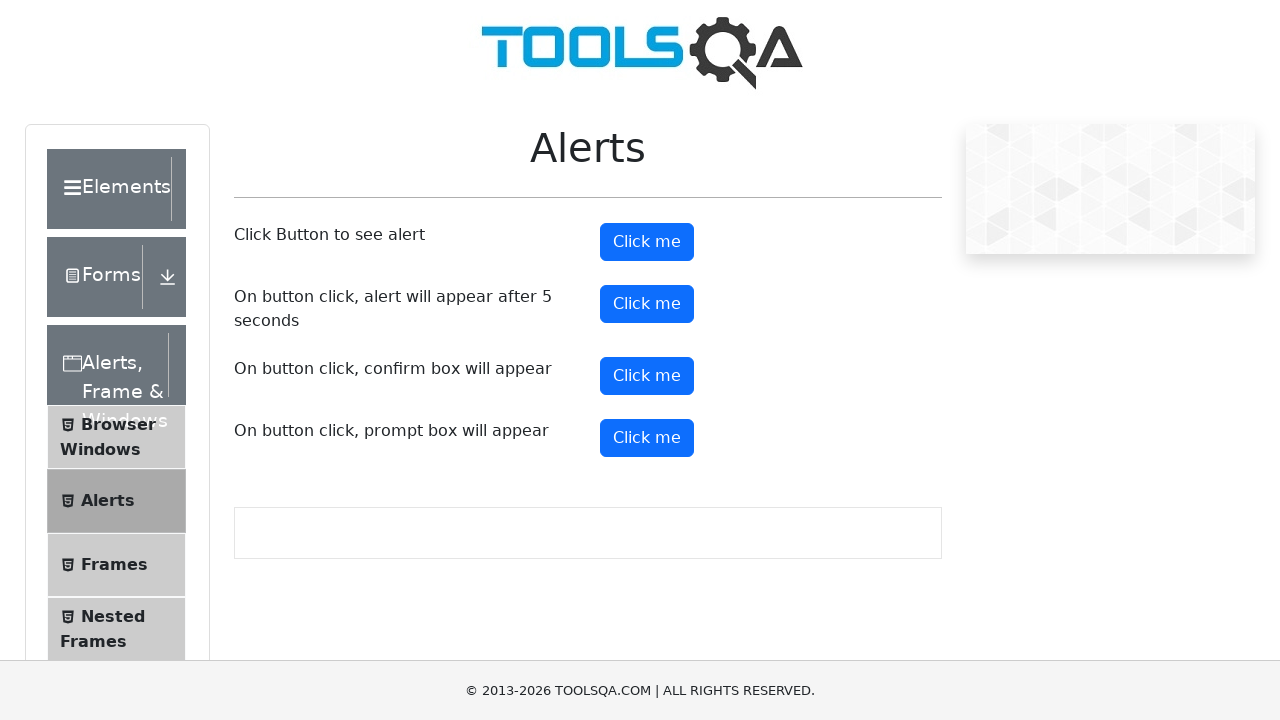

Verified cookie deletion - remaining cookies: 38
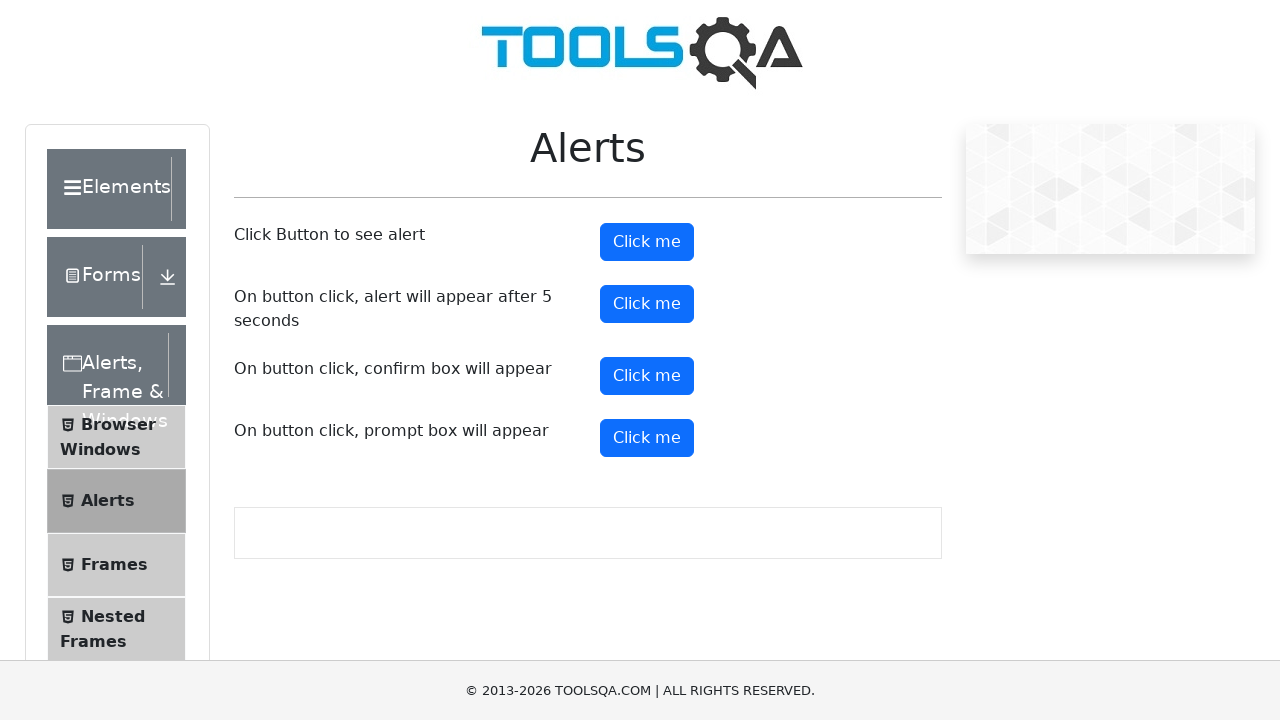

Cleared all cookies from the context
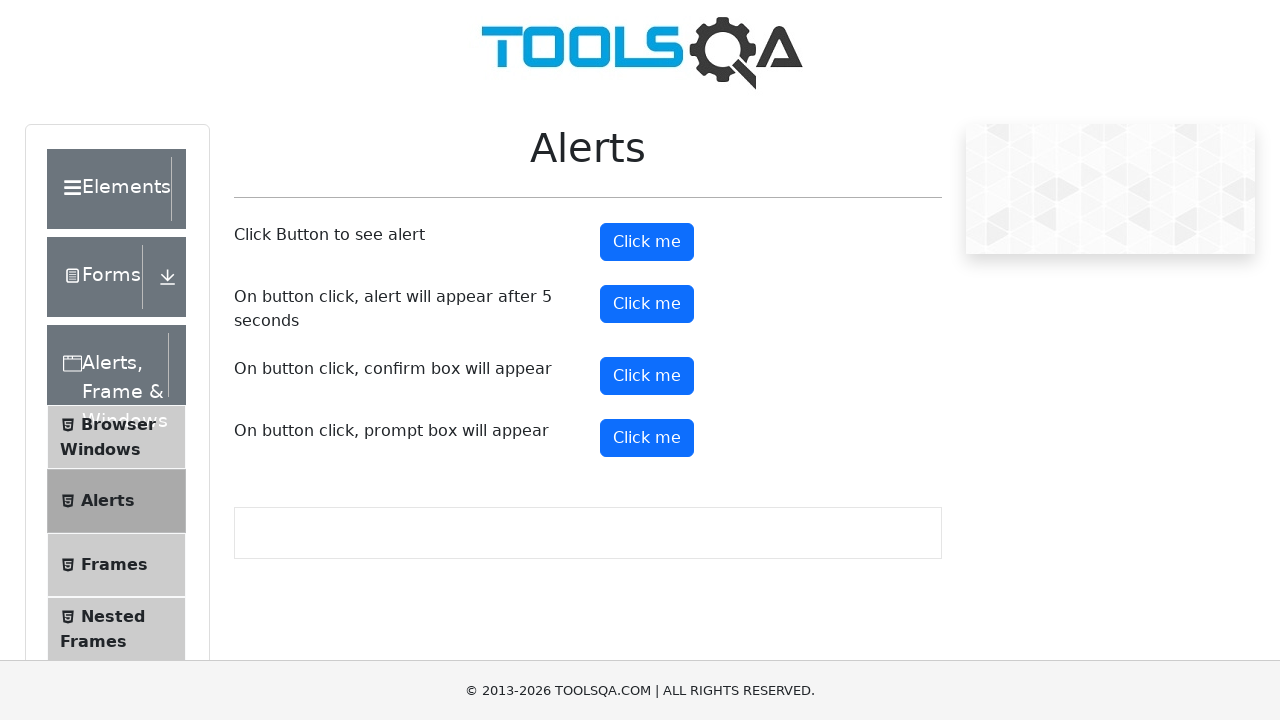

Verified all cookies were cleared - remaining cookies: 0
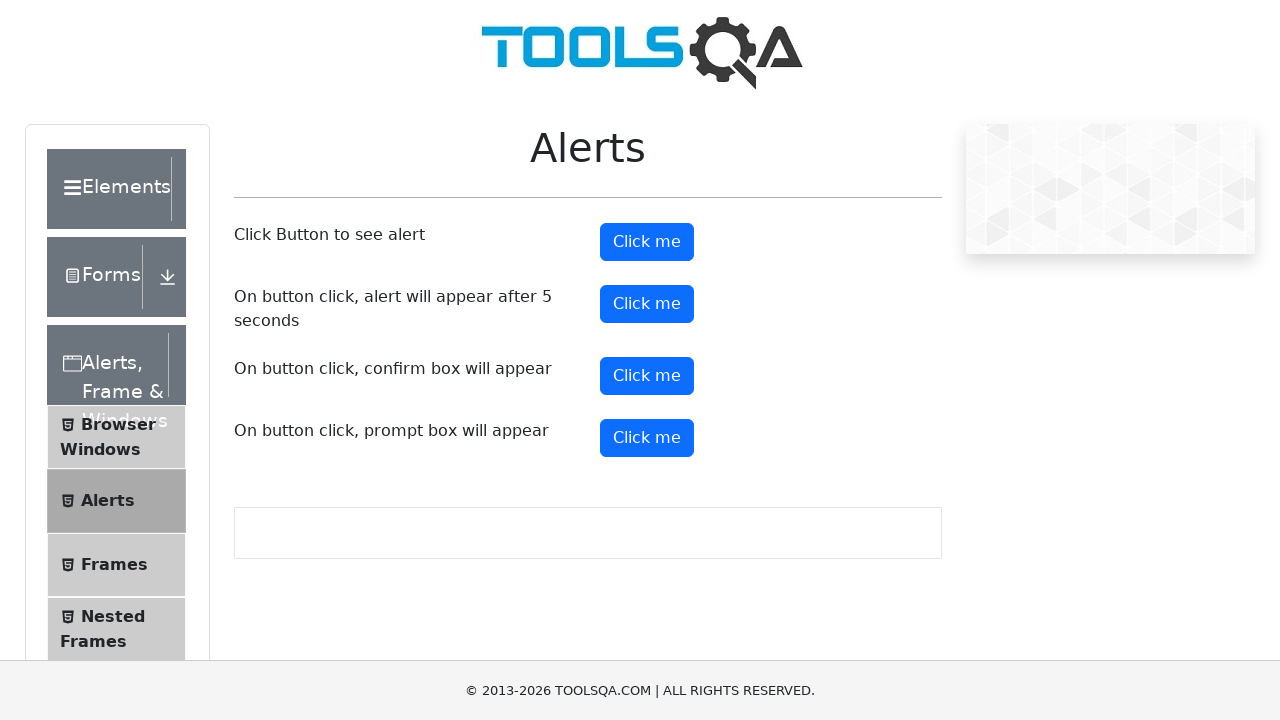

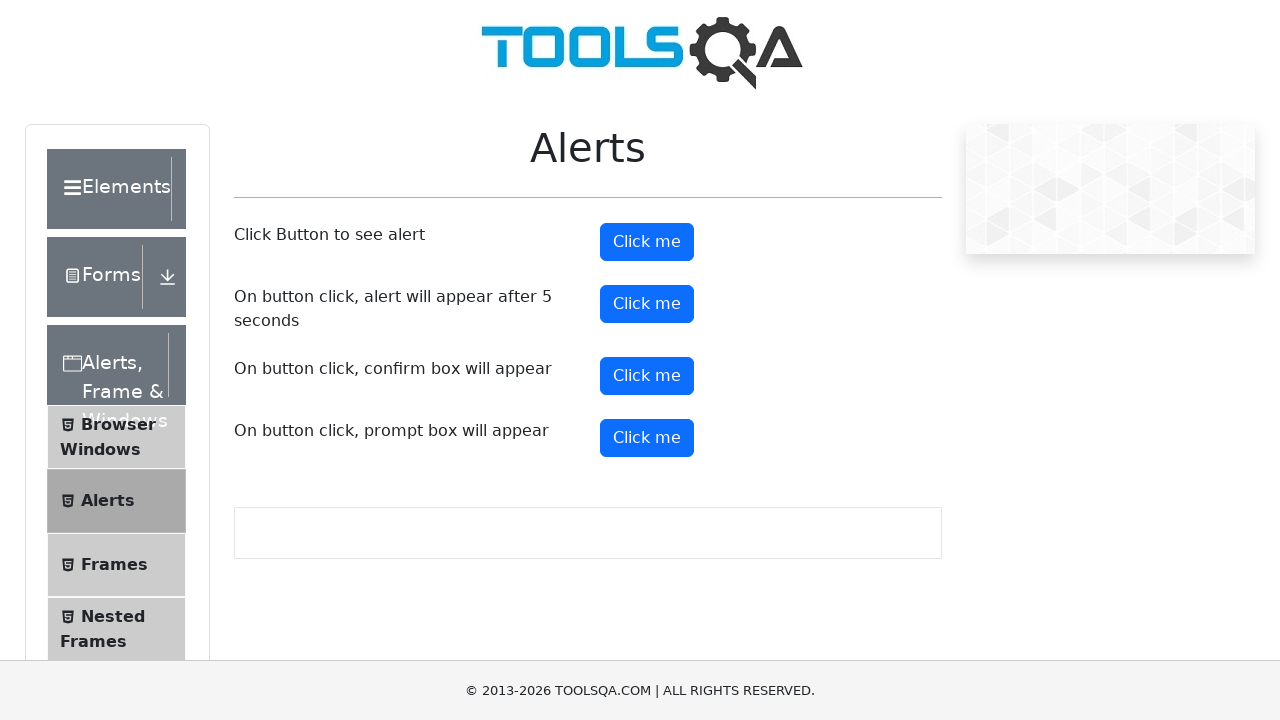